Tests file upload functionality by uploading a file to a file input element, submitting the form, and verifying the uploaded filename is displayed correctly.

Starting URL: https://the-internet.herokuapp.com/upload

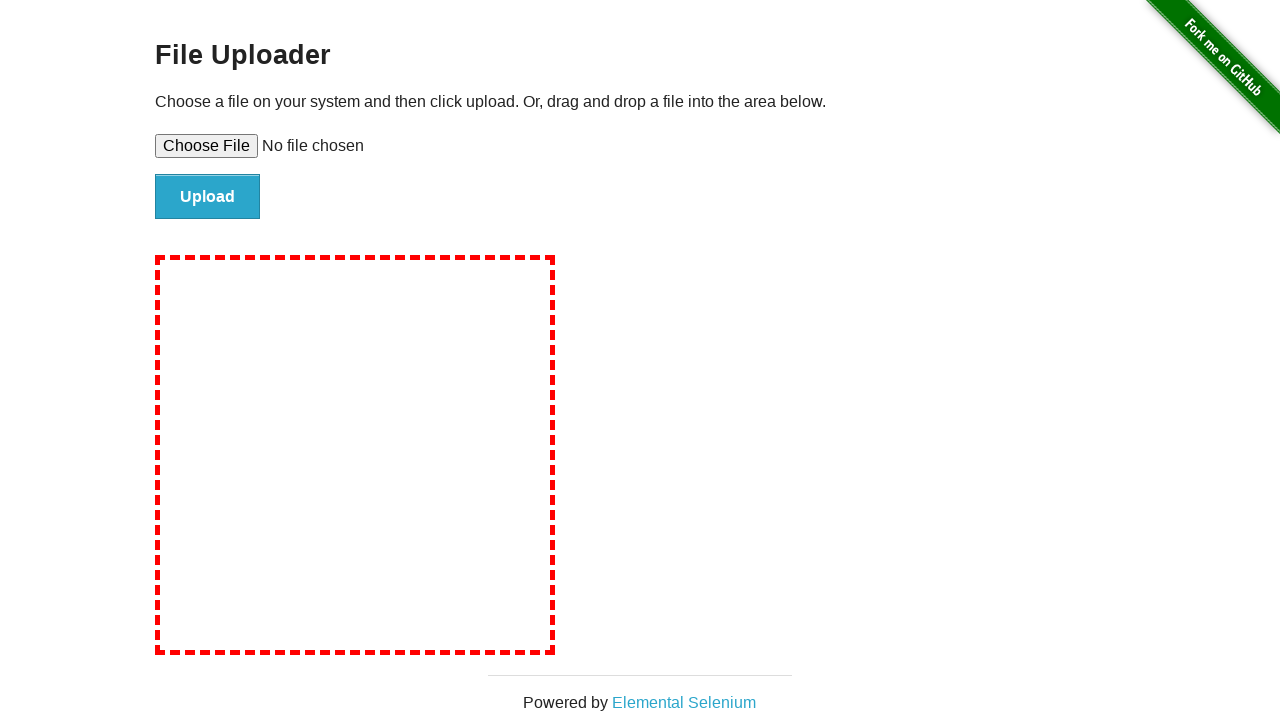

Created temporary test file 'test-upload-file.txt' with test content
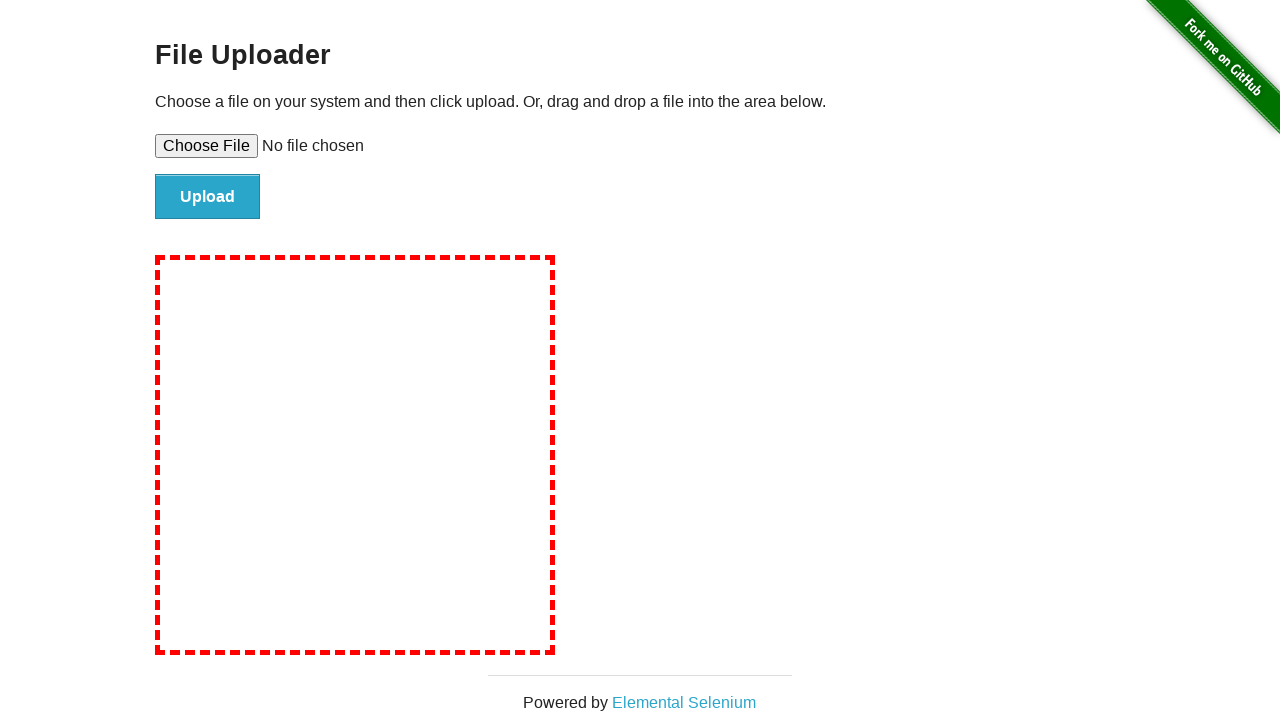

Set file input with test file path
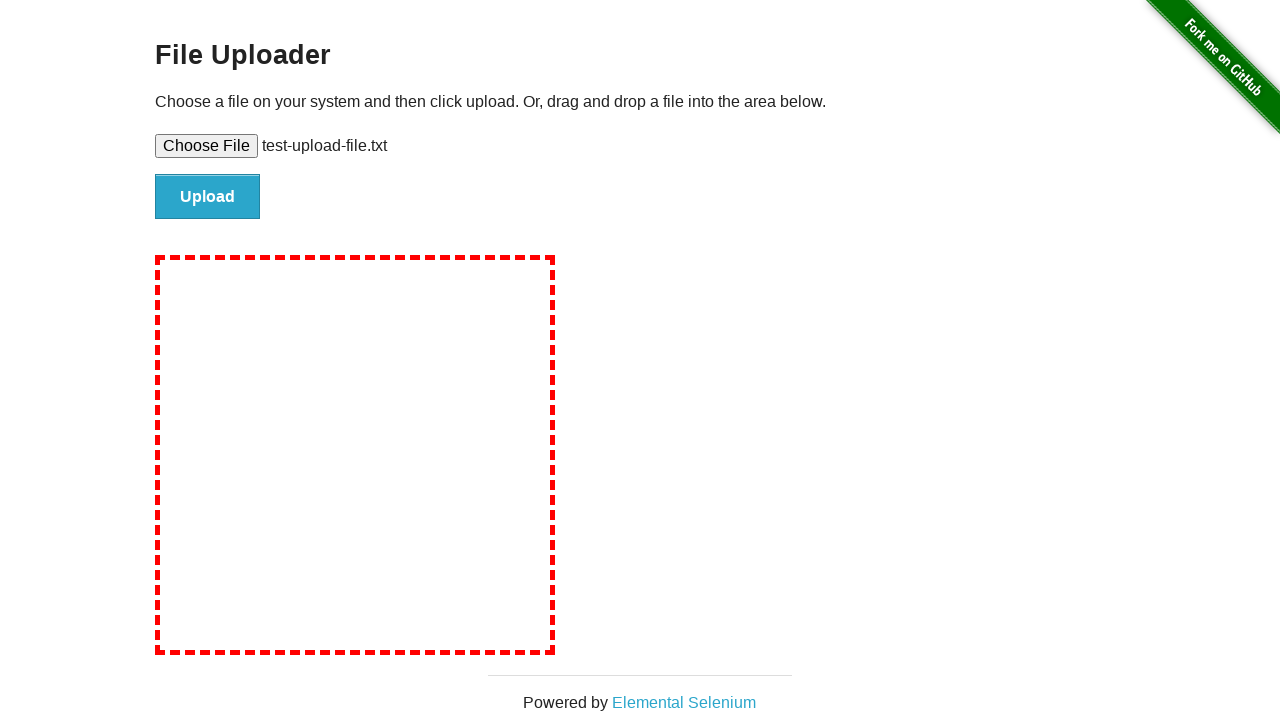

Clicked submit button to upload file at (208, 197) on #file-submit
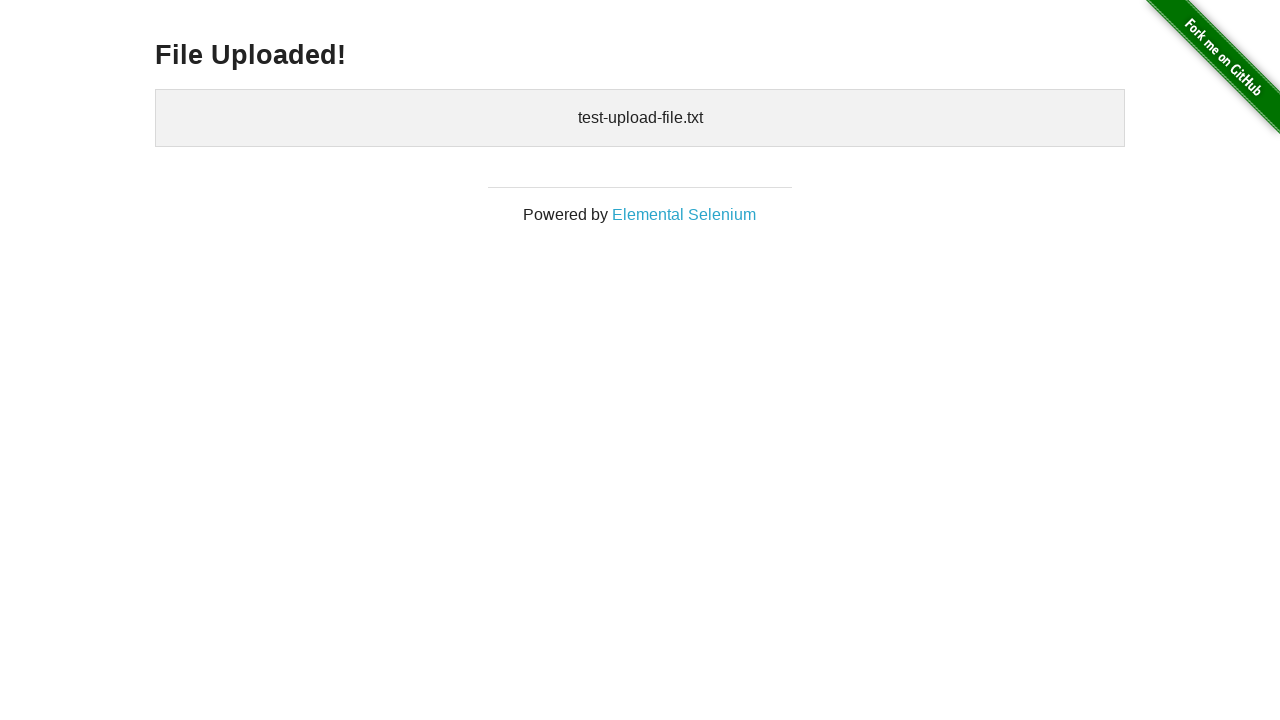

Verified uploaded files element appeared on page
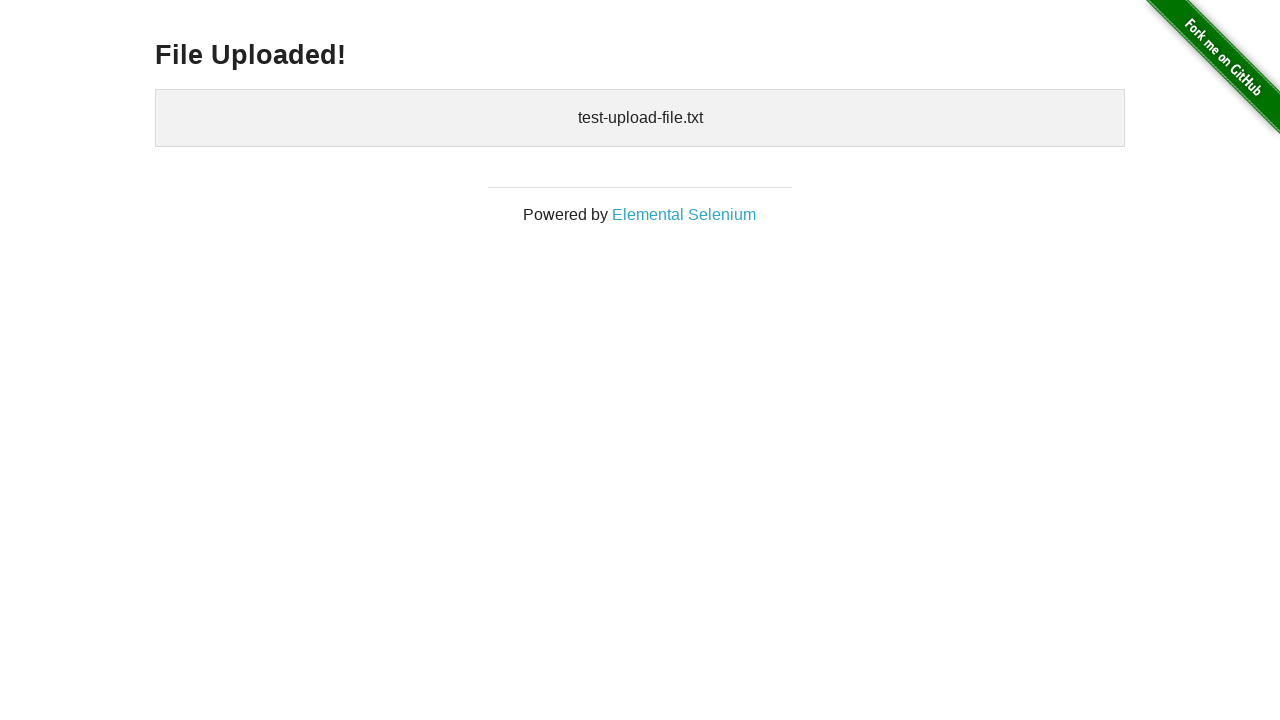

Cleaned up temporary test file
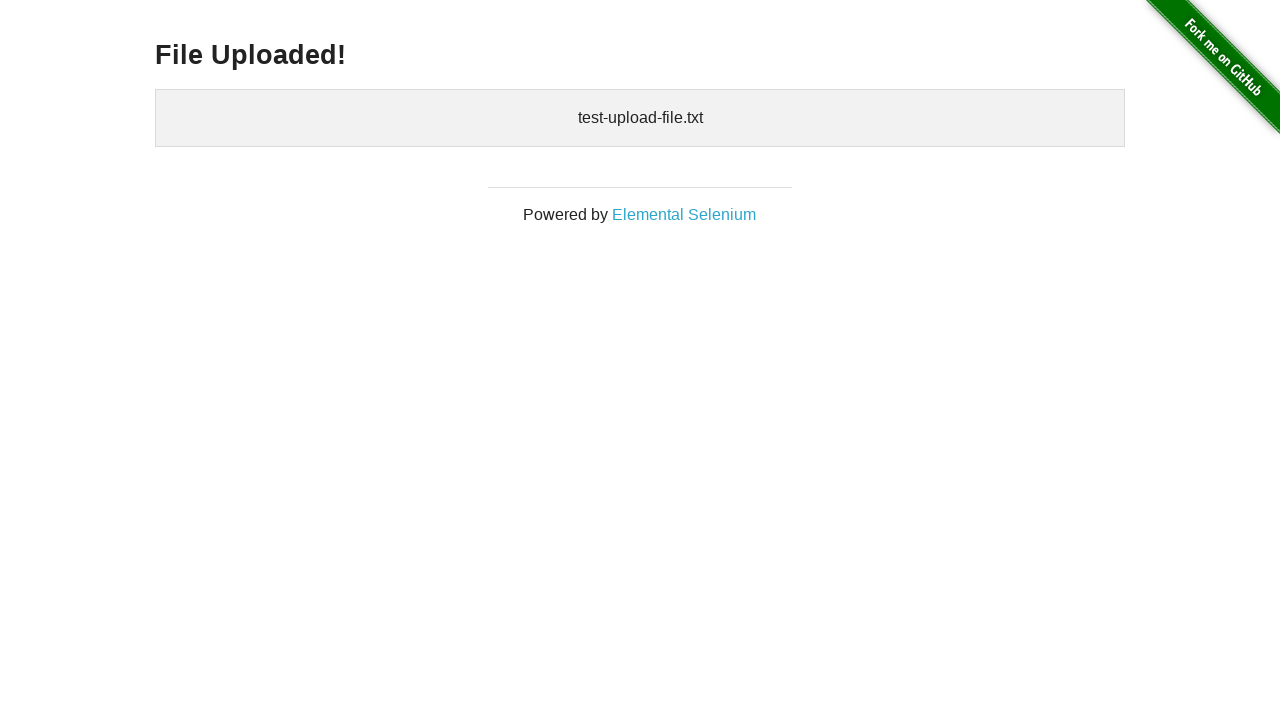

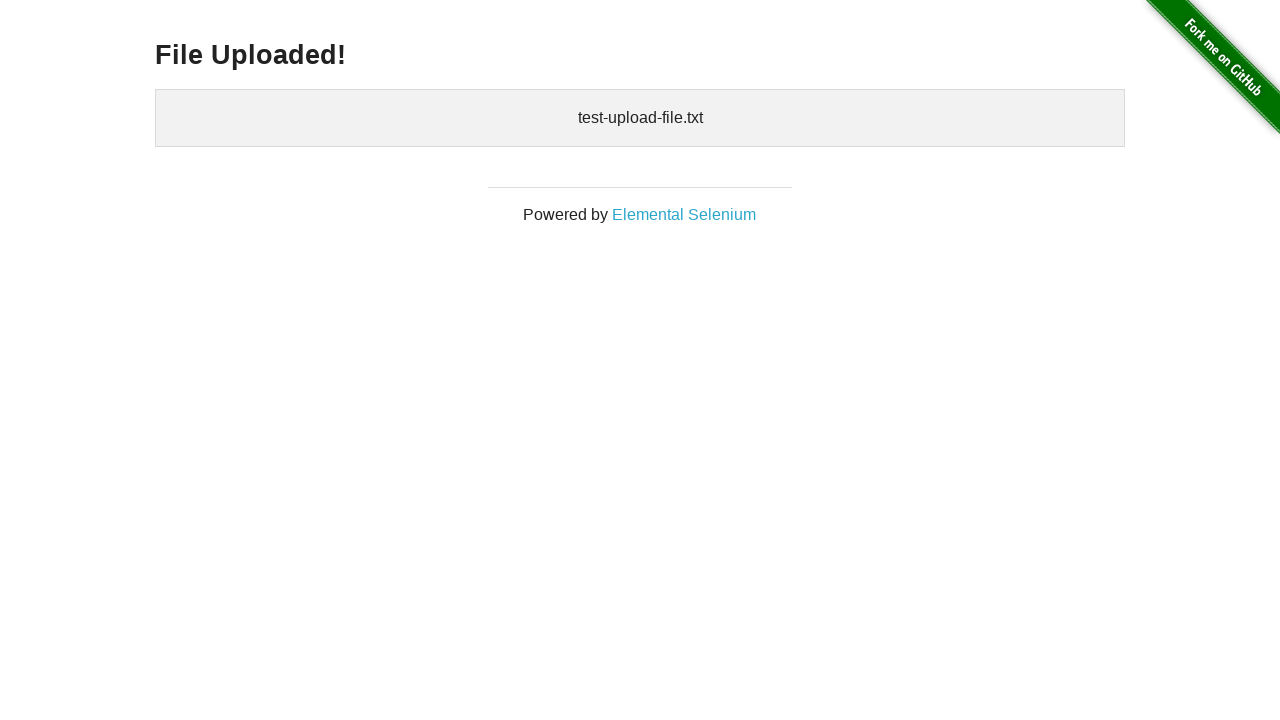